Tests marking all todo items as completed using the "Mark all as complete" checkbox.

Starting URL: https://demo.playwright.dev/todomvc

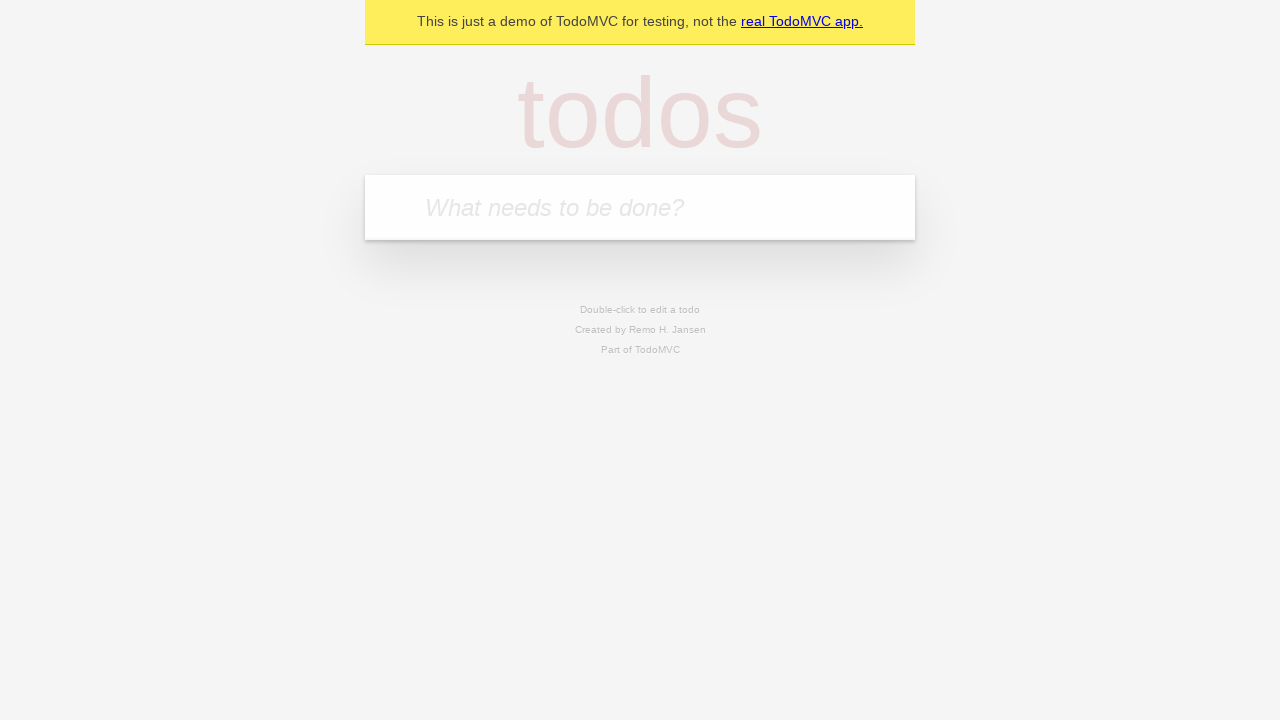

Filled todo input with 'buy some cheese' on internal:attr=[placeholder="What needs to be done?"i]
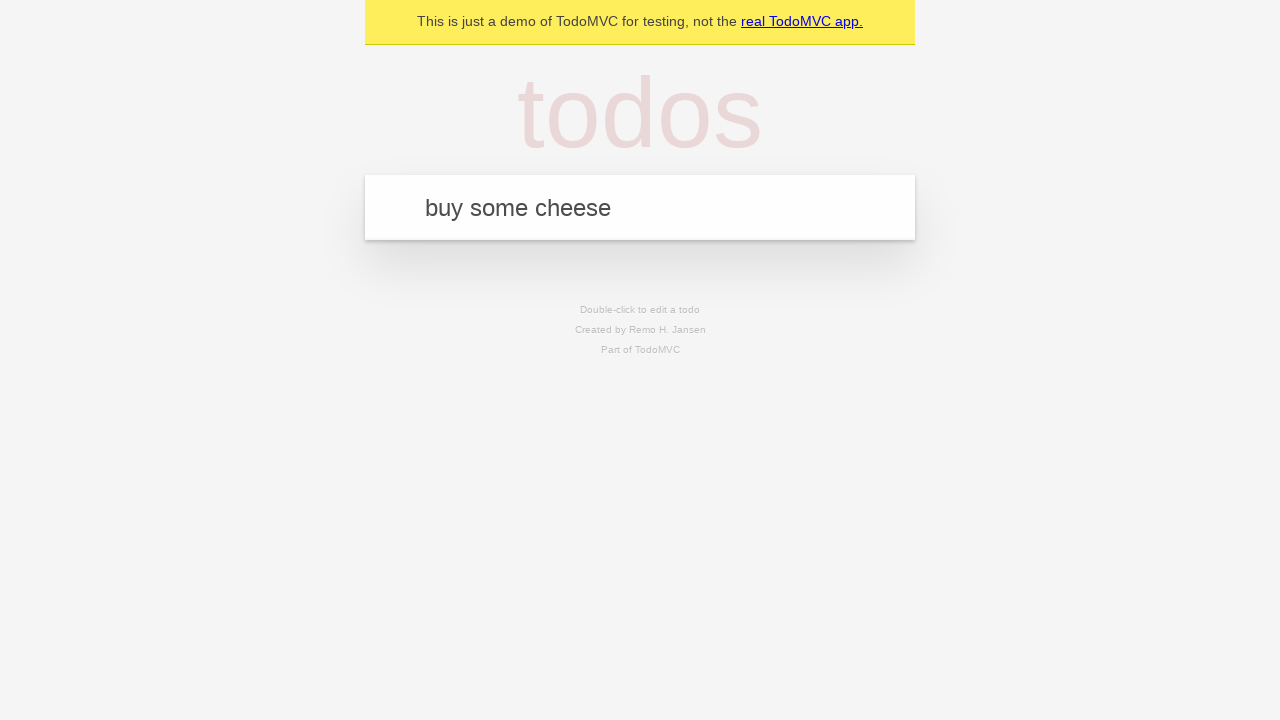

Pressed Enter to add first todo item on internal:attr=[placeholder="What needs to be done?"i]
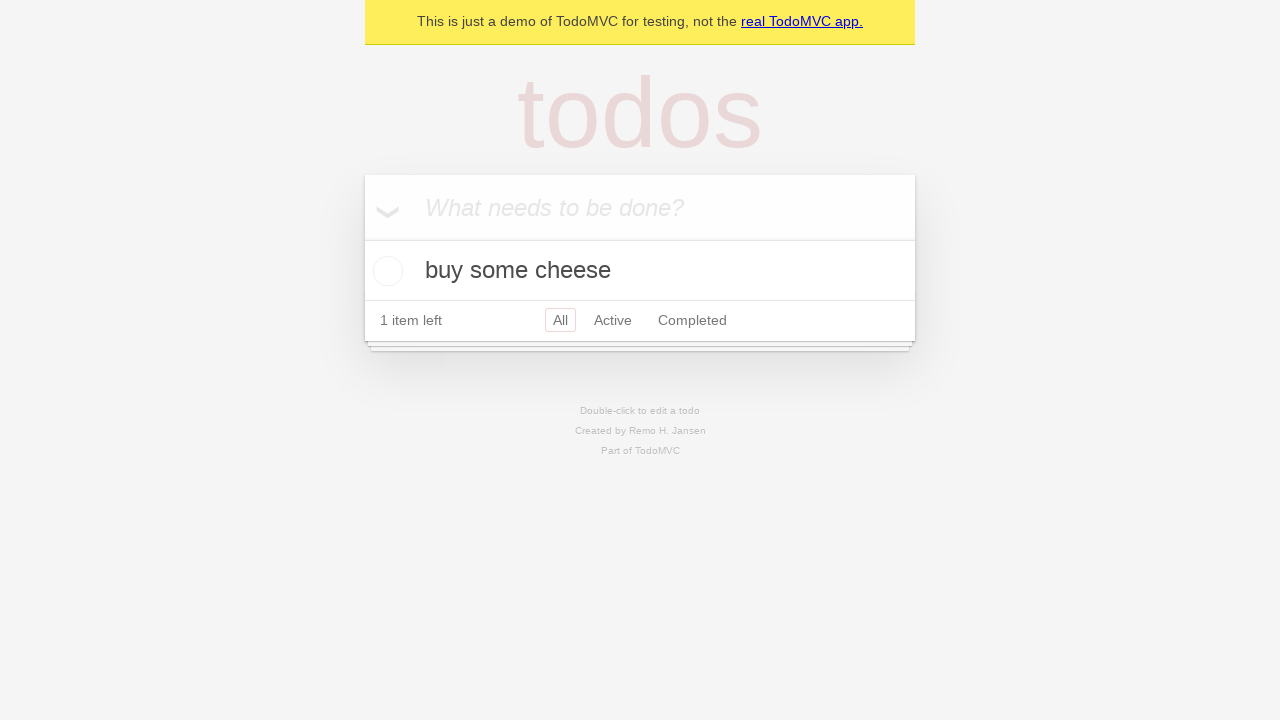

Filled todo input with 'feed the cat' on internal:attr=[placeholder="What needs to be done?"i]
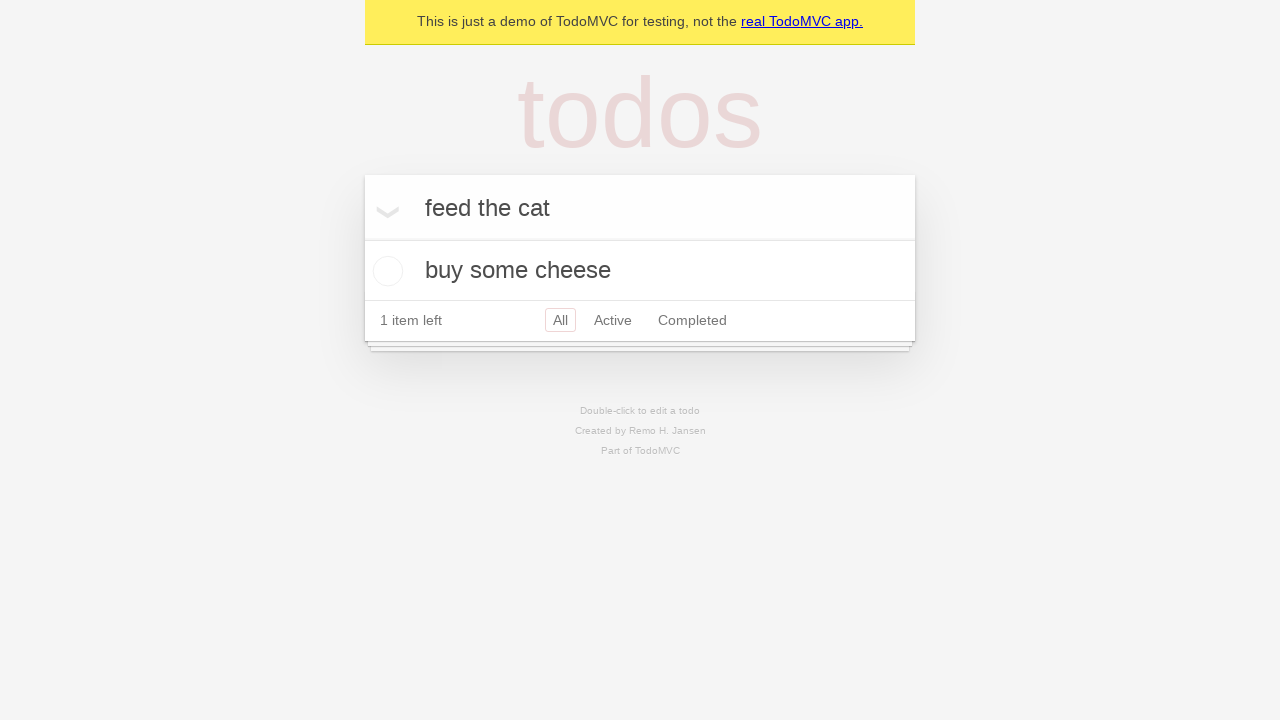

Pressed Enter to add second todo item on internal:attr=[placeholder="What needs to be done?"i]
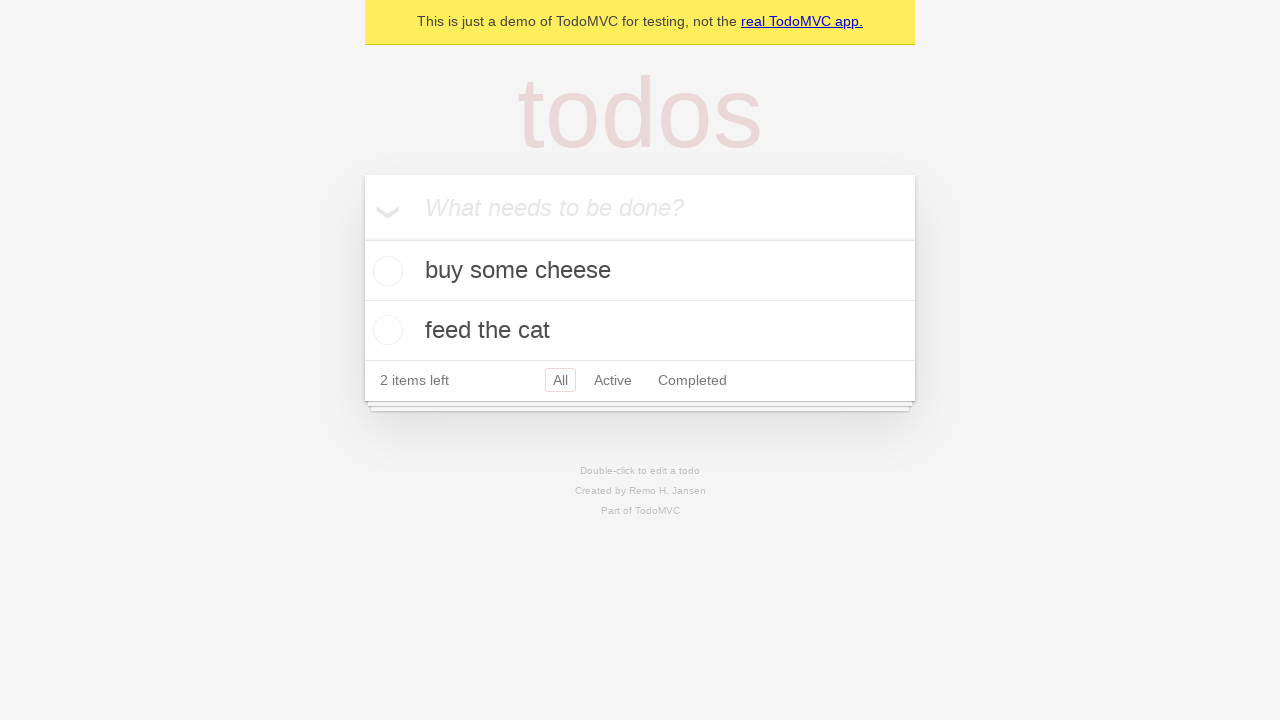

Filled todo input with 'book a doctors appointment' on internal:attr=[placeholder="What needs to be done?"i]
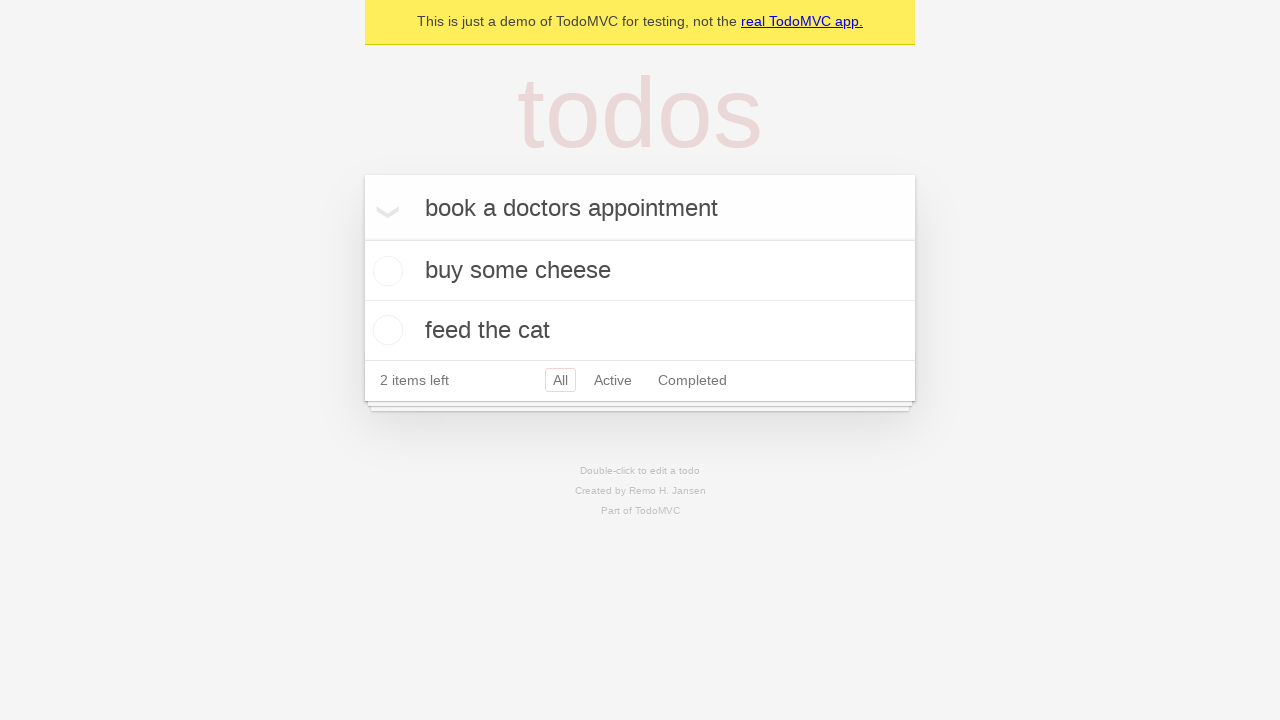

Pressed Enter to add third todo item on internal:attr=[placeholder="What needs to be done?"i]
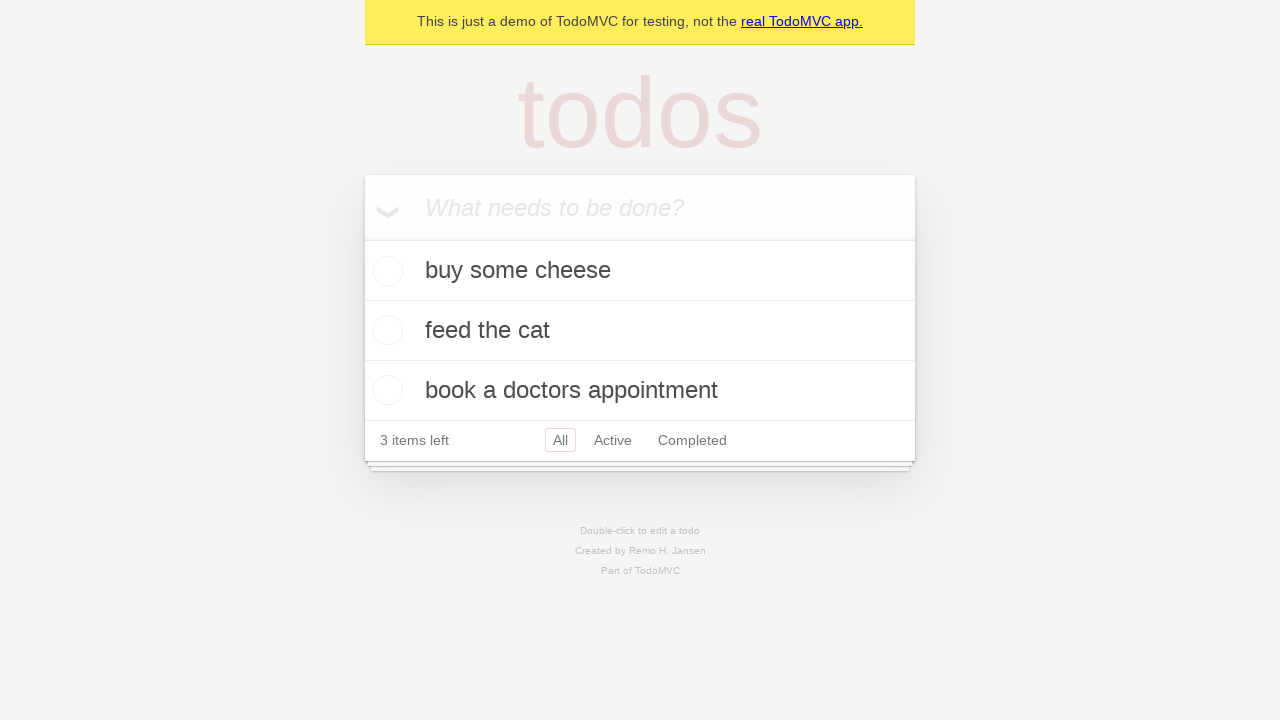

Checked 'Mark all as complete' checkbox to complete all todos at (362, 238) on internal:label="Mark all as complete"i
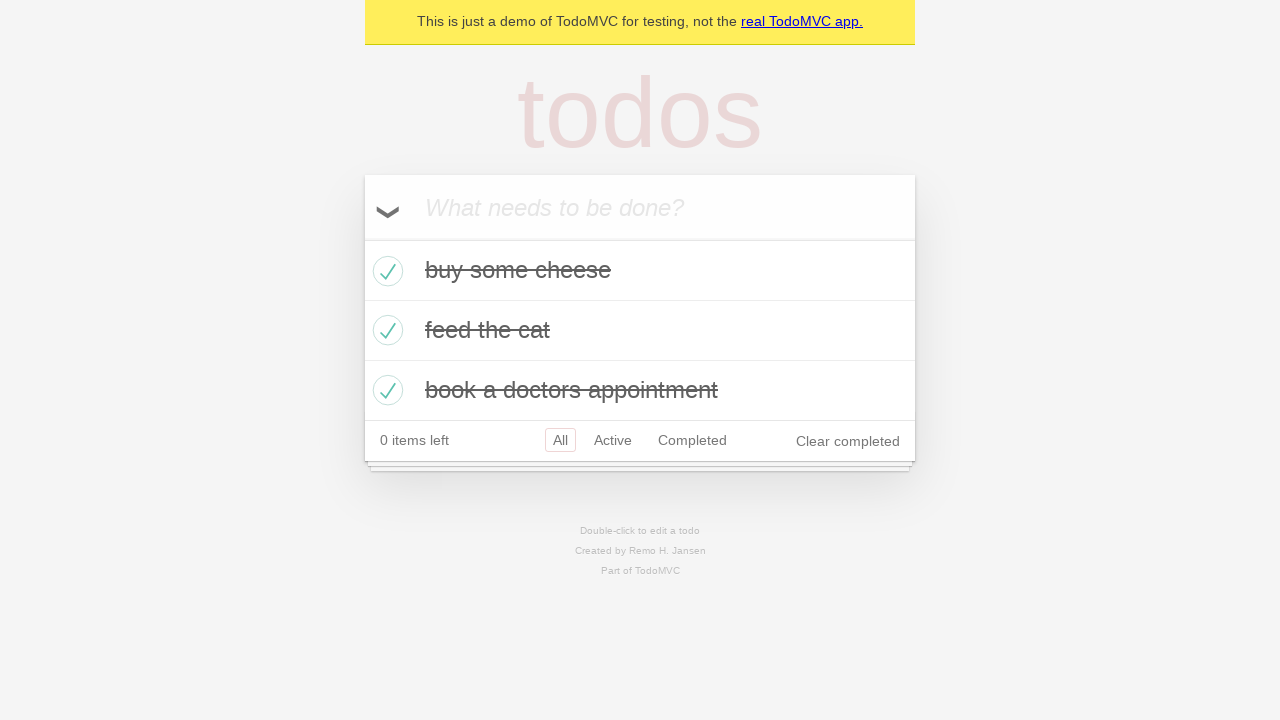

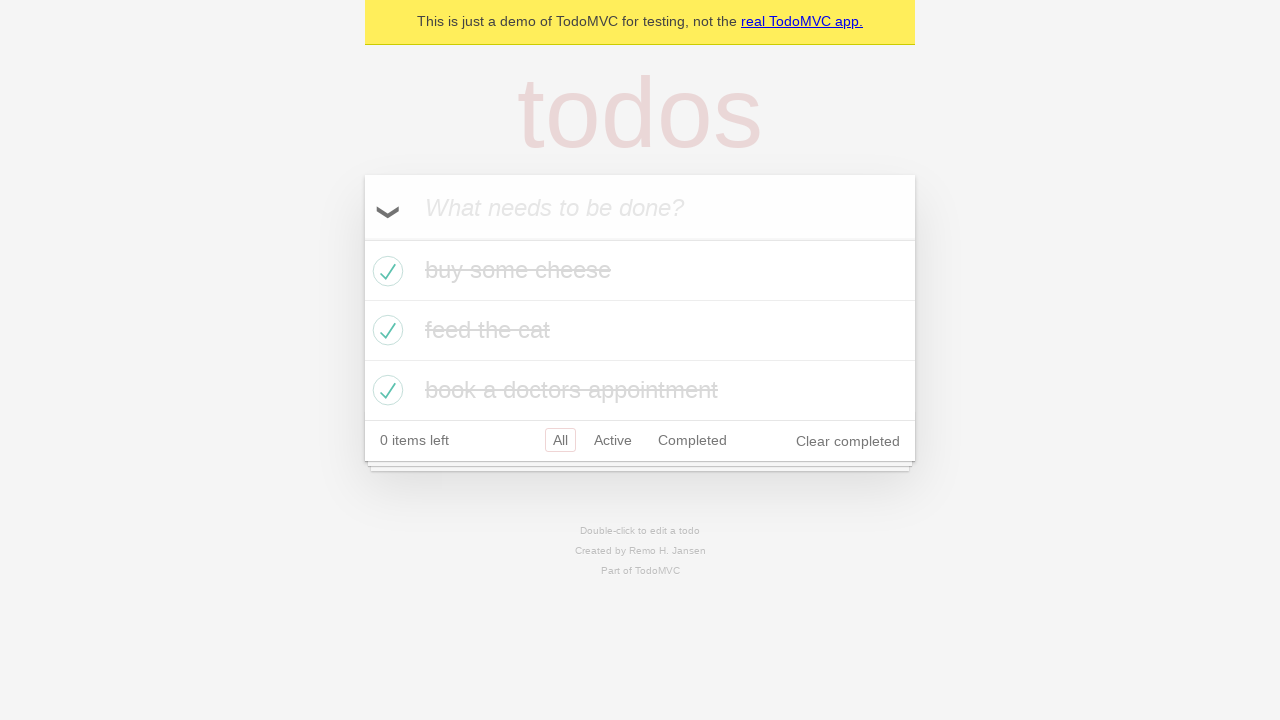